Tests a math quiz form by reading two numbers from the page, calculating their sum, selecting the result from a dropdown, and submitting the form.

Starting URL: http://suninjuly.github.io/selects2.html

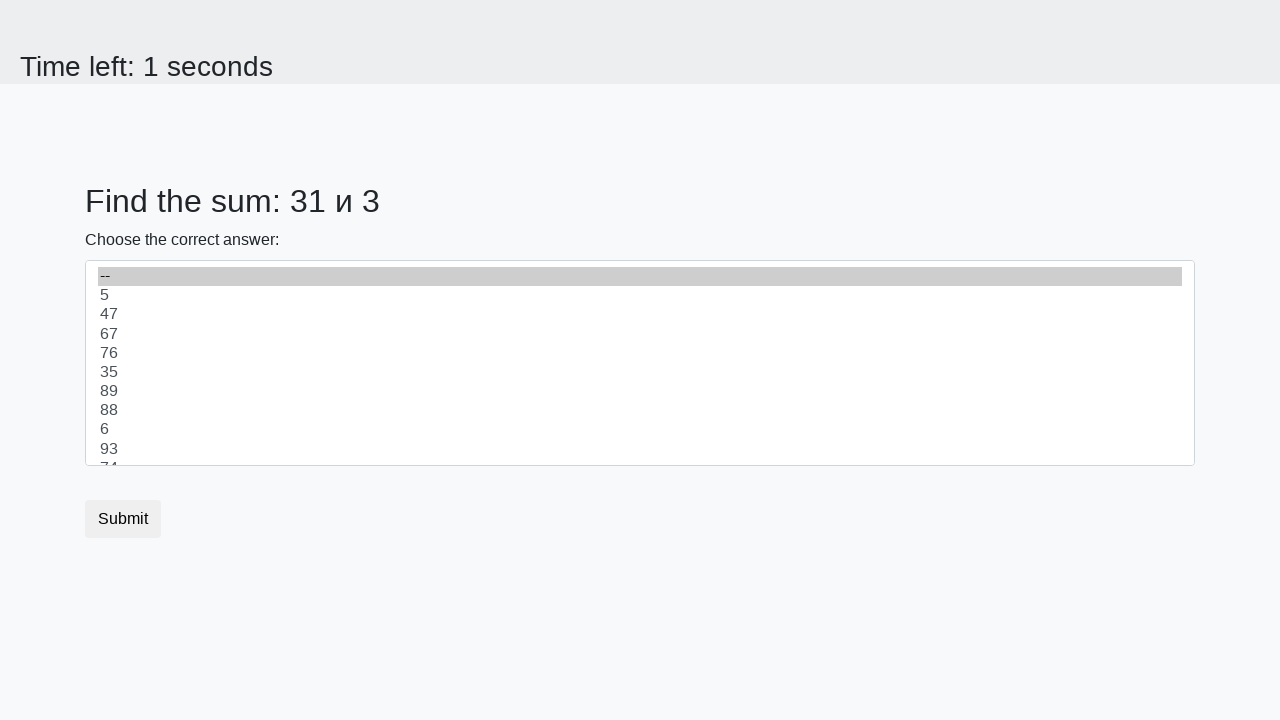

Read first number from #num1 element
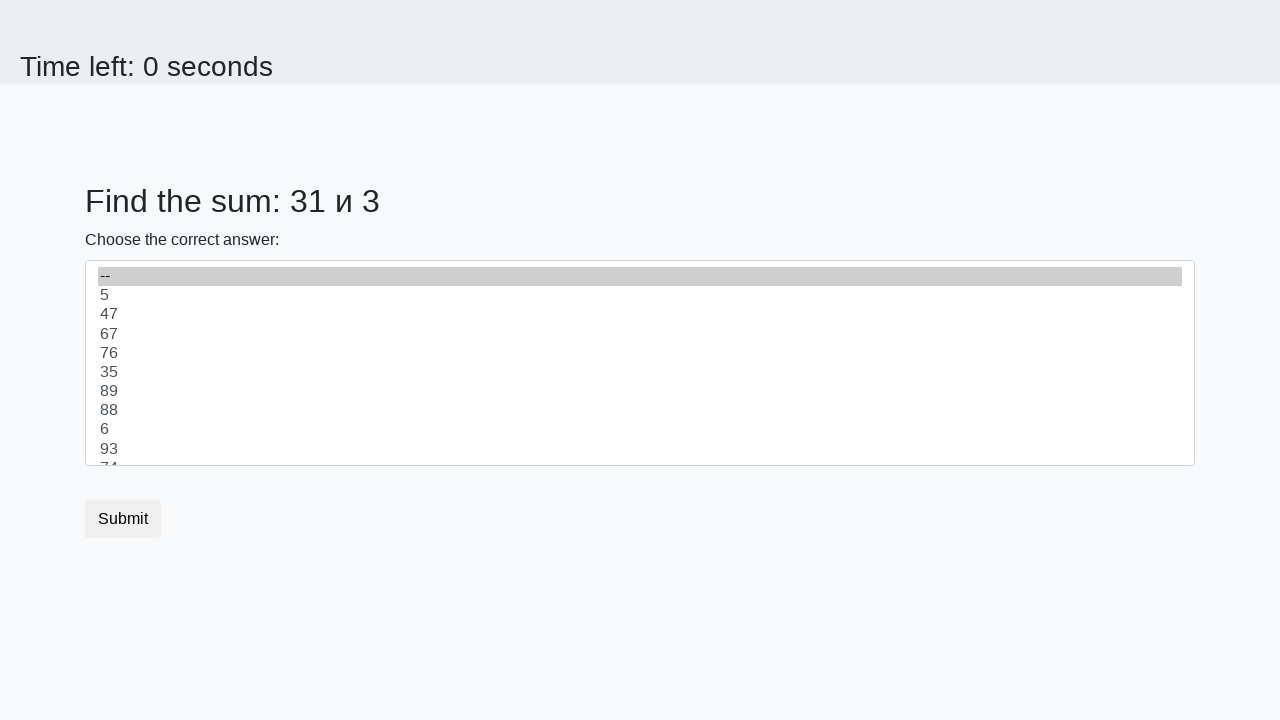

Read second number from #num2 element
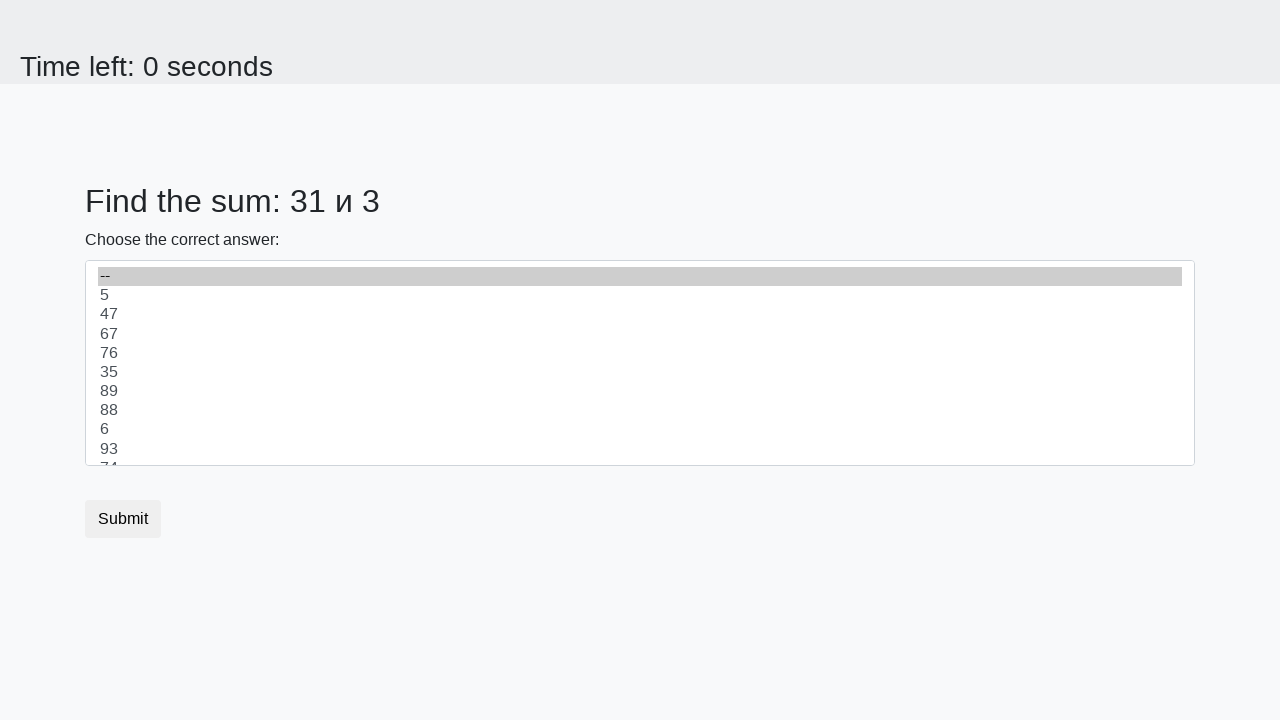

Calculated sum: 31 + 3 = 34
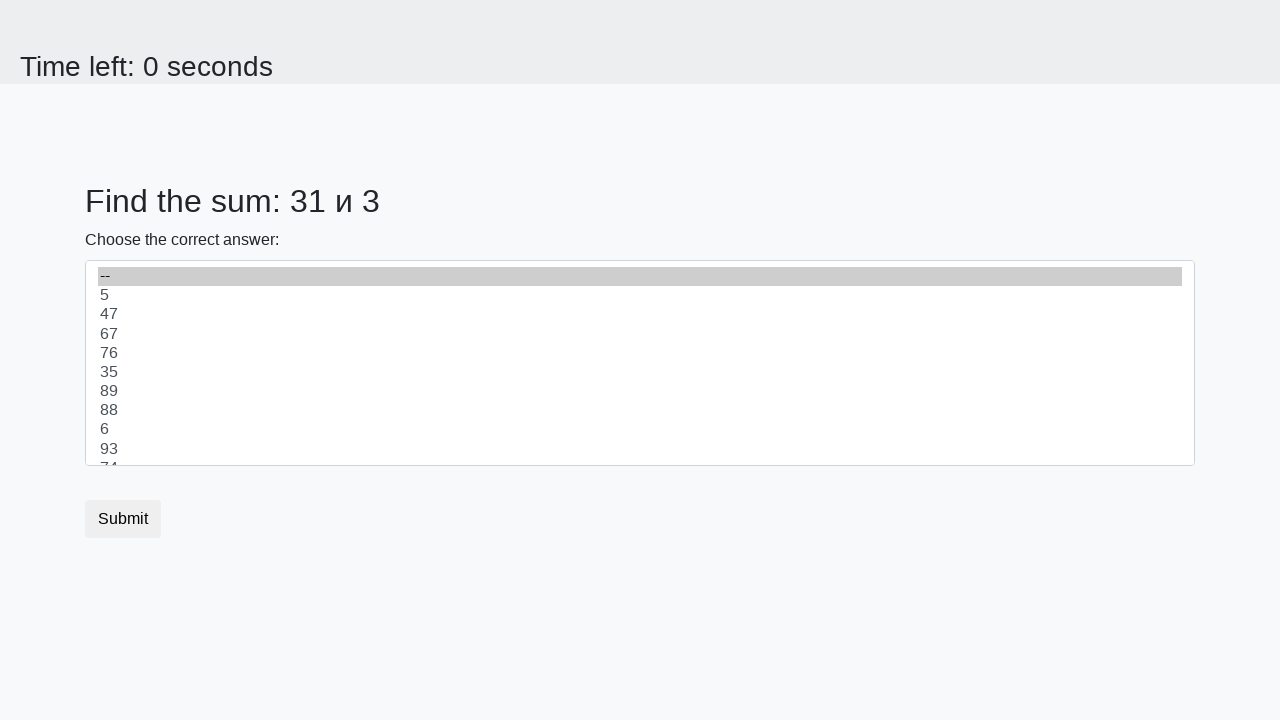

Selected 34 from dropdown #dropdown on #dropdown
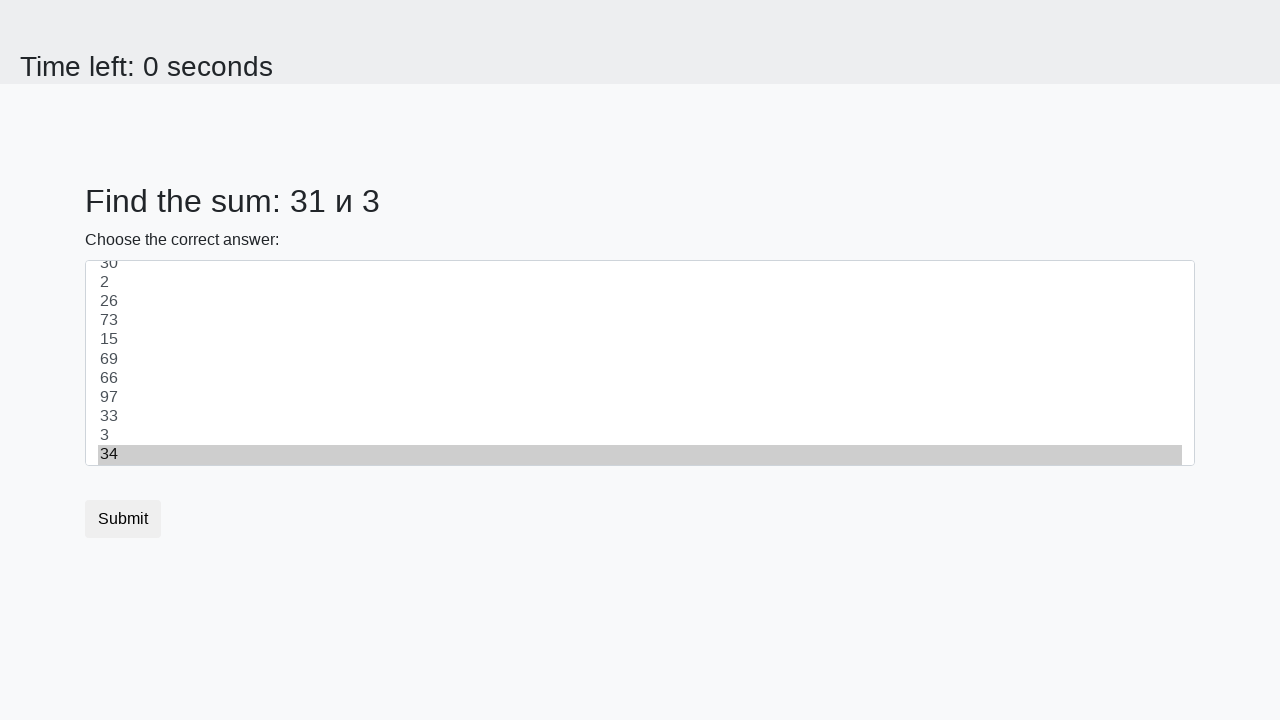

Clicked submit button at (123, 519) on .btn.btn-default
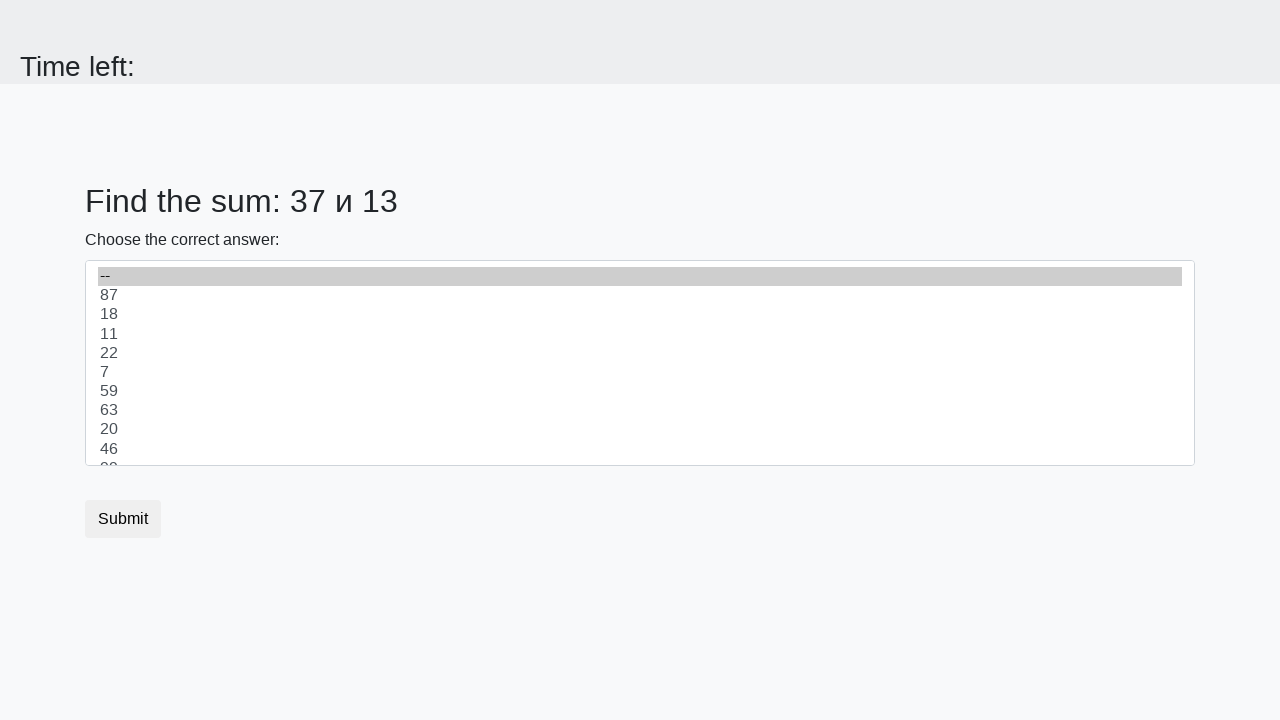

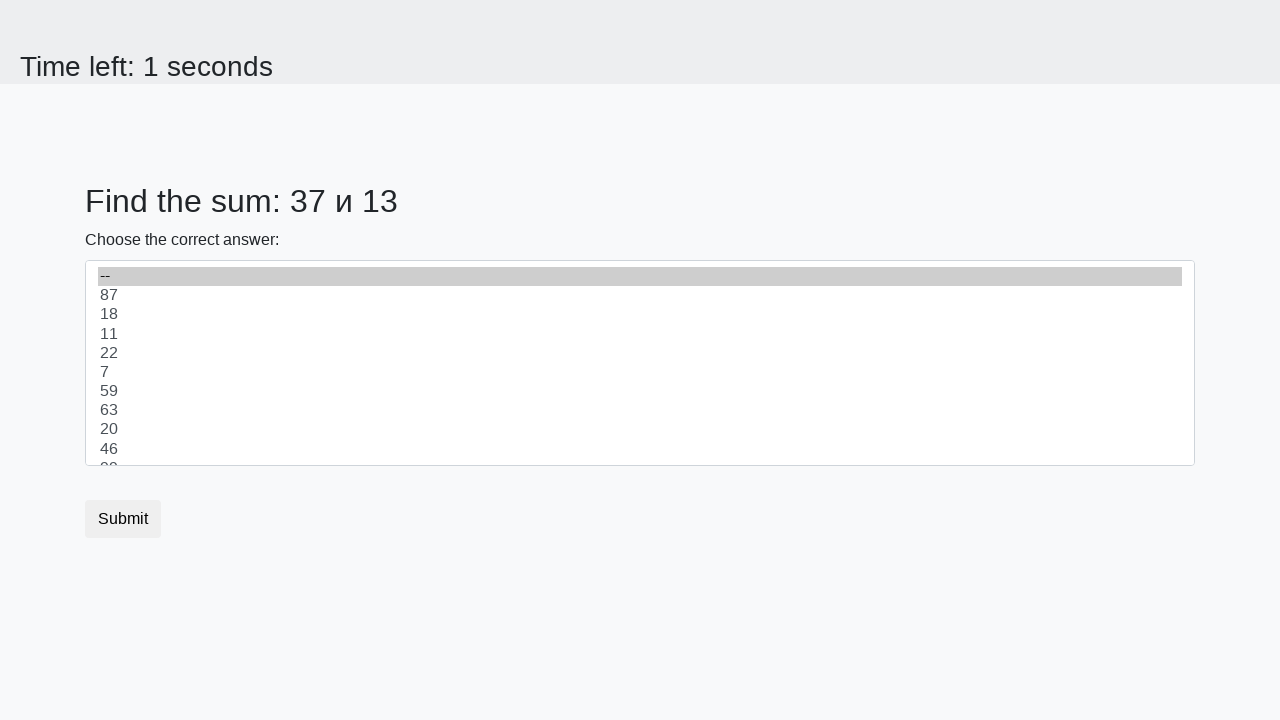